Tests the web form by verifying the page title, filling a text input with "Selenium", submitting the form, and verifying the success message displays "Received!"

Starting URL: https://www.selenium.dev/selenium/web/web-form.html

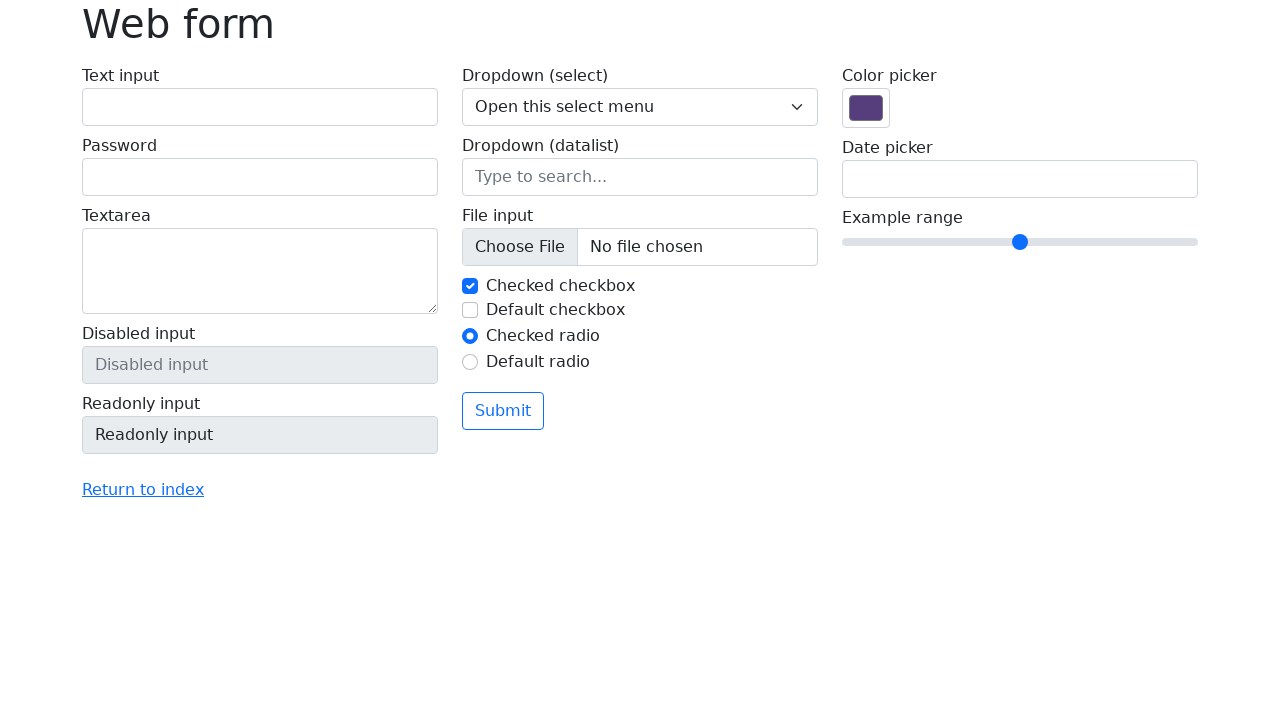

Verified page title is 'Web form'
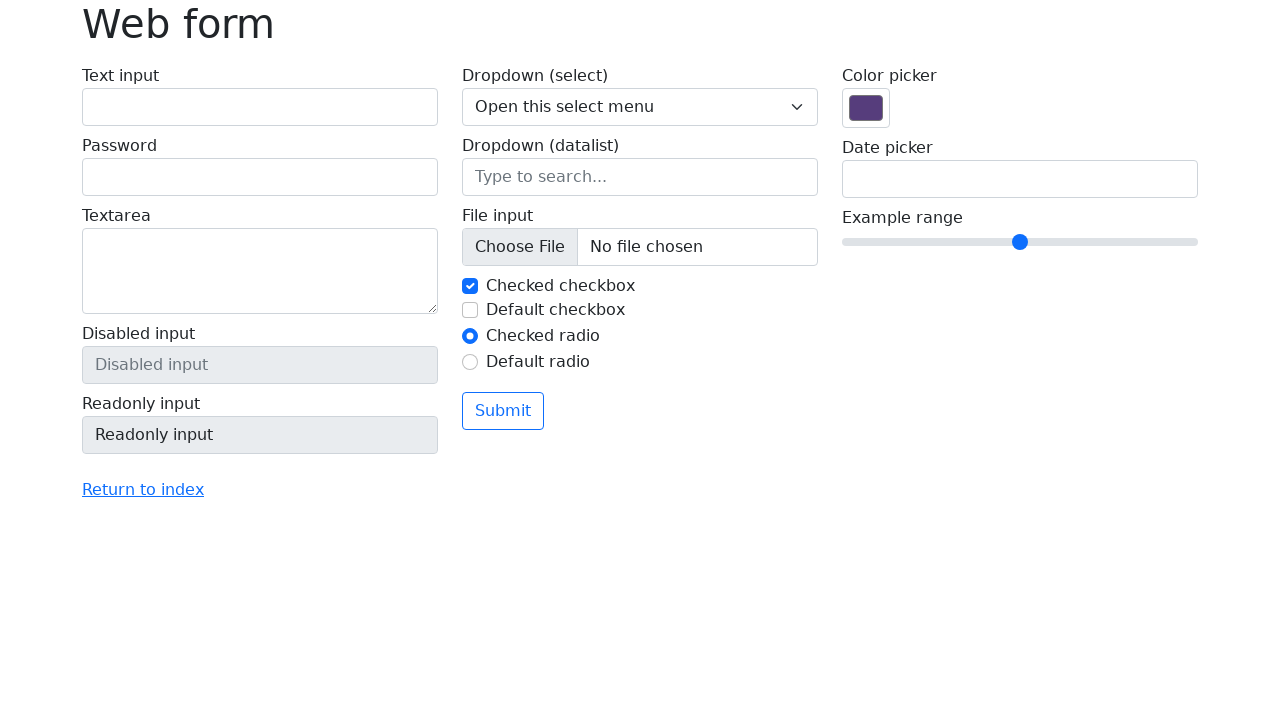

Filled text input with 'Selenium' on input[name='my-text']
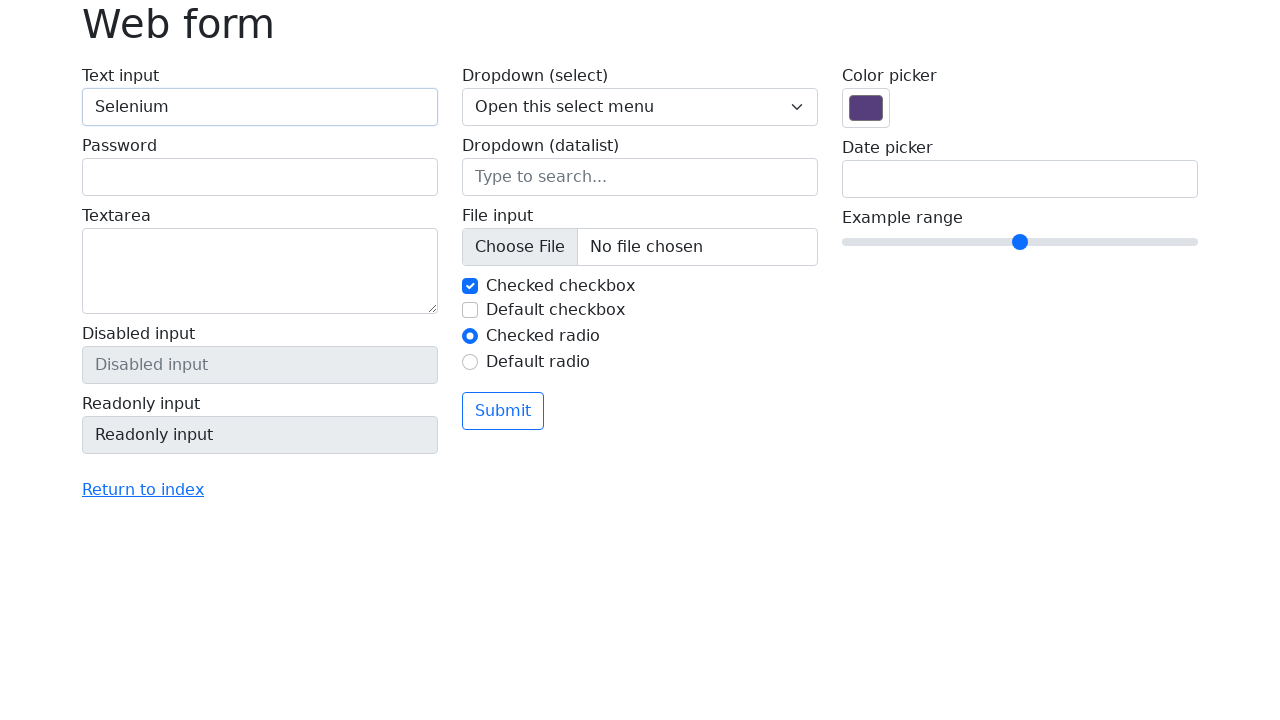

Clicked submit button at (503, 411) on button
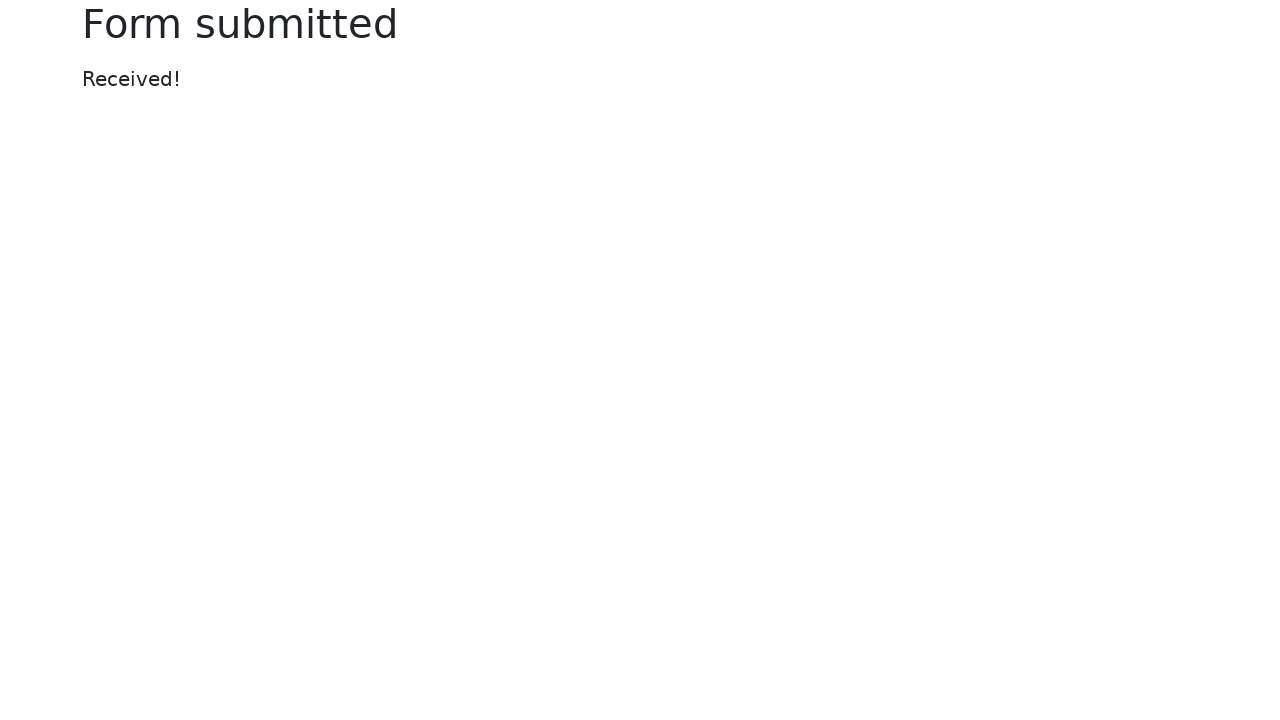

Success message element appeared
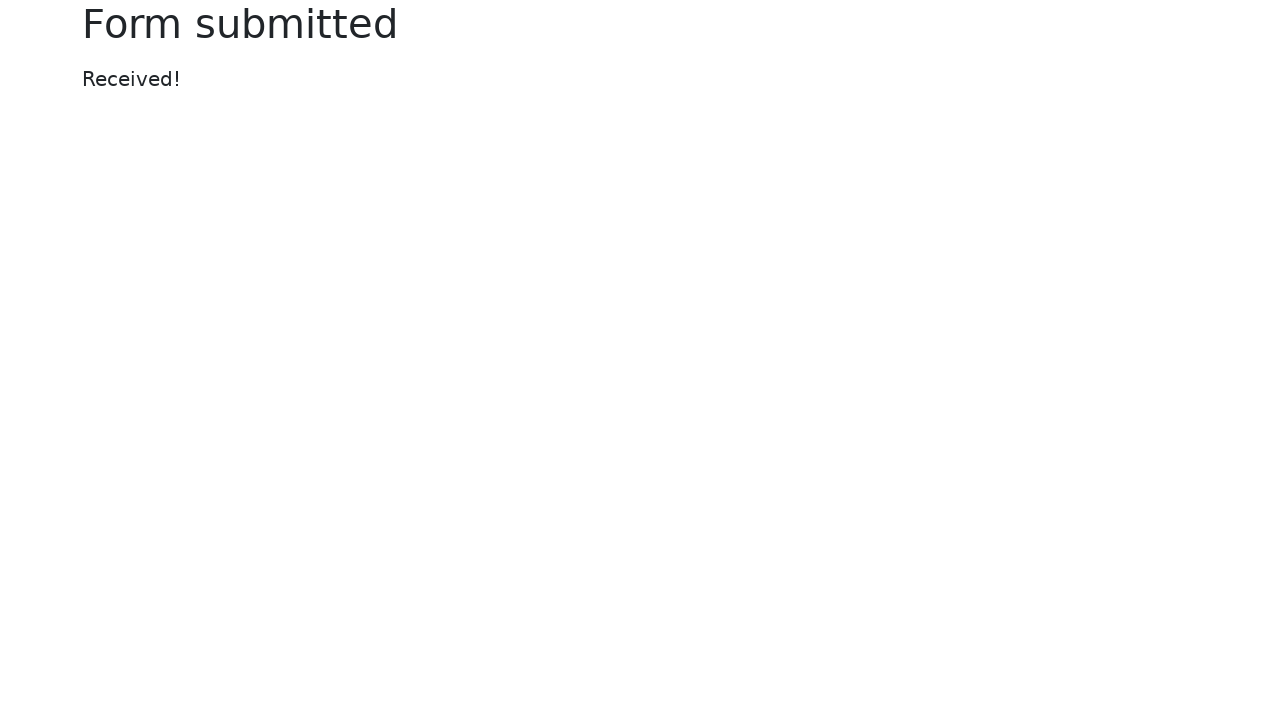

Verified success message displays 'Received!'
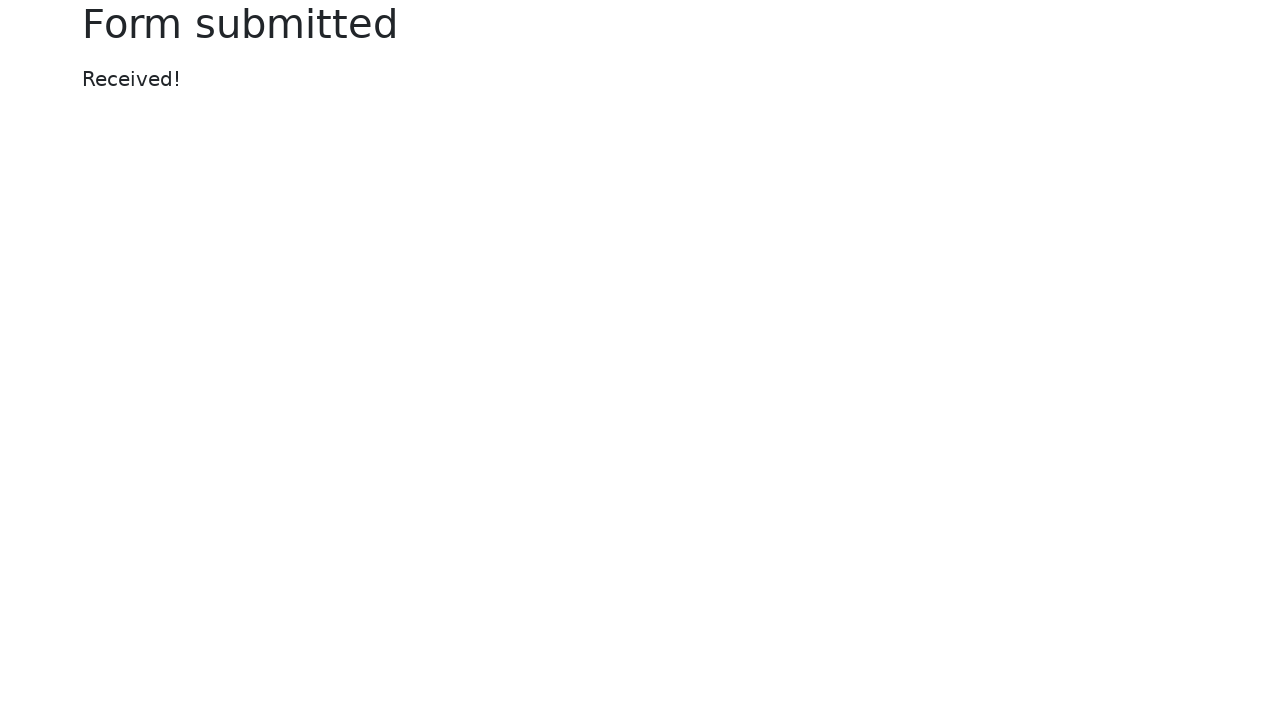

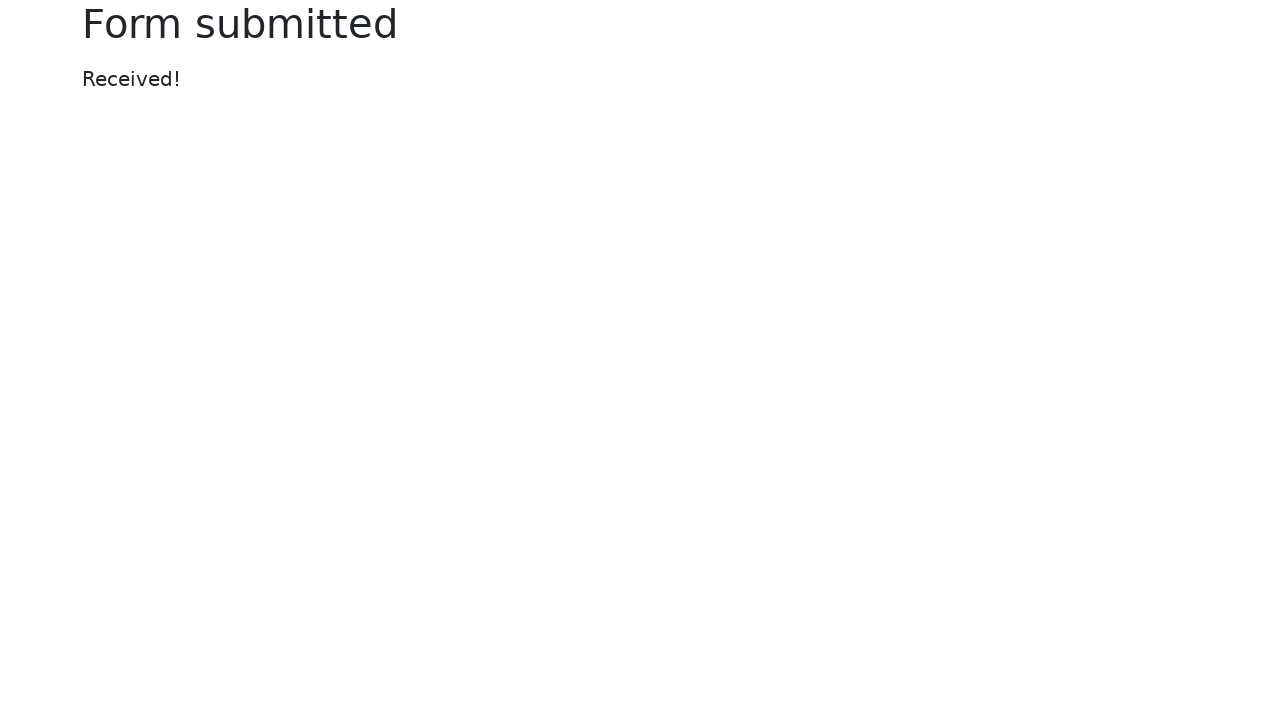